Tests simple alert functionality by clicking a button to trigger an alert, verifying the alert text, and accepting the alert

Starting URL: https://training-support.net/webelements/alerts

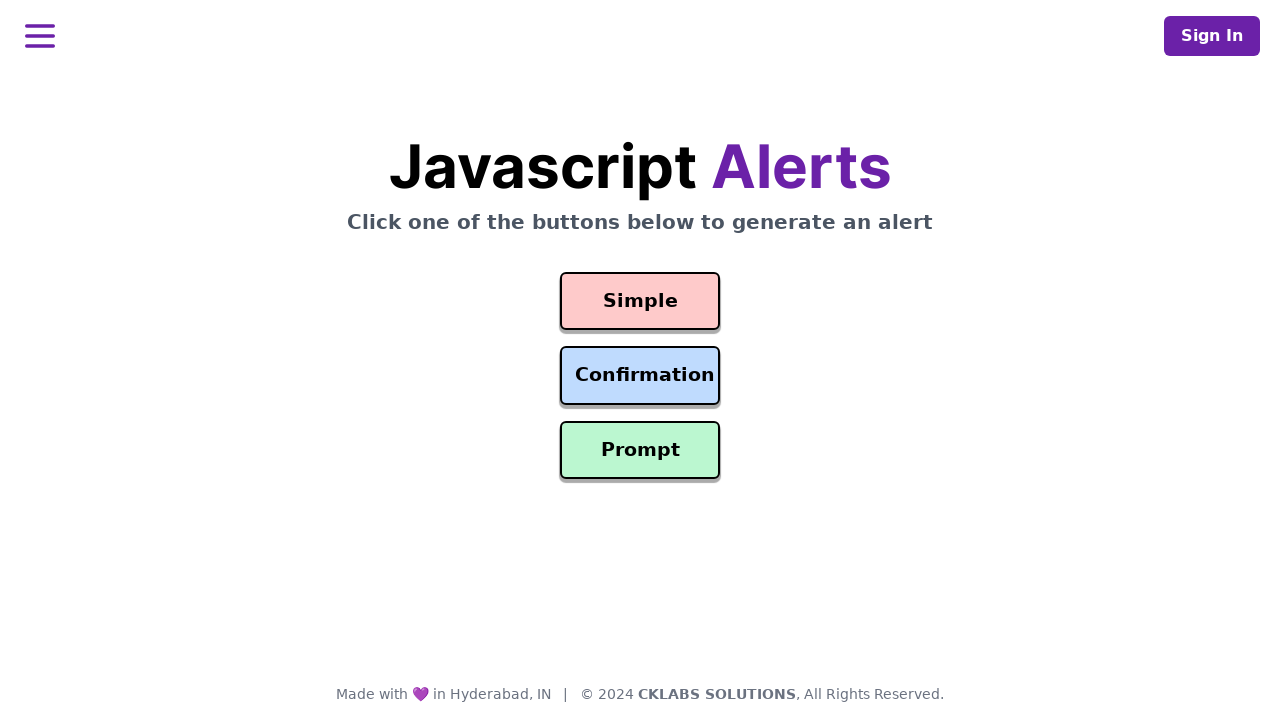

Clicked the button to trigger simple alert at (640, 301) on #simple
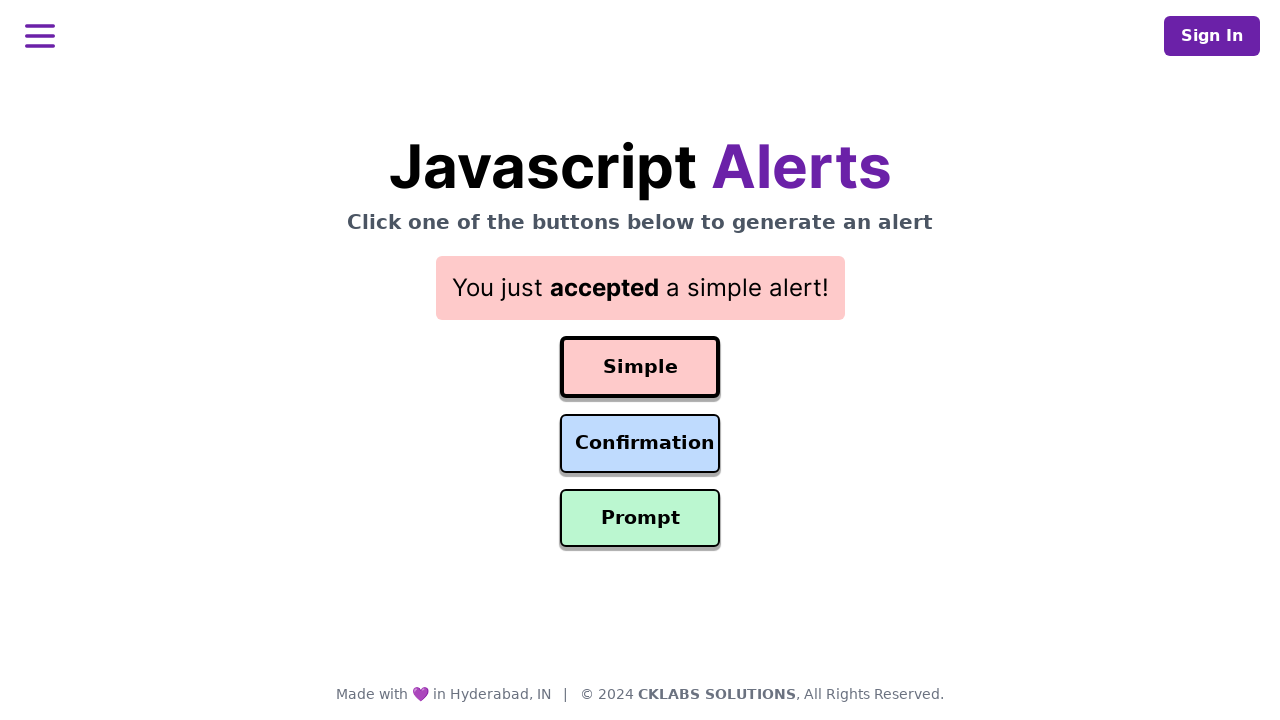

Set up dialog handler to accept alerts
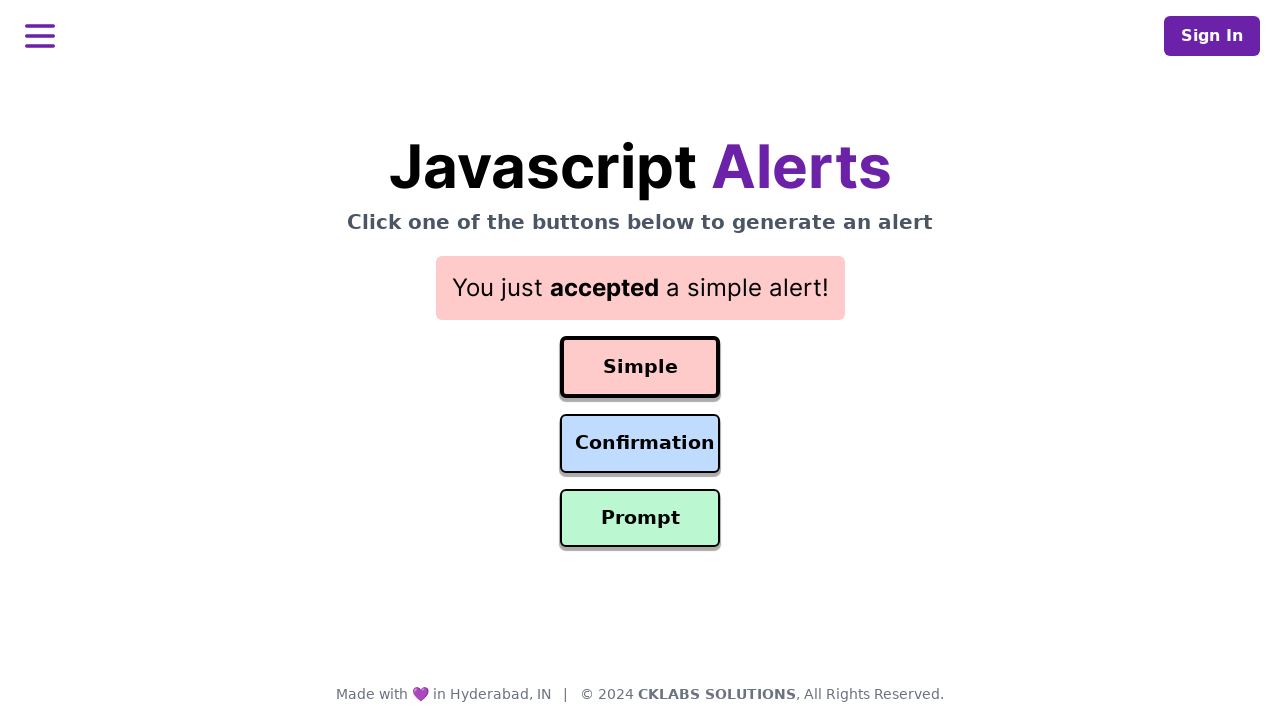

Waited 500ms for alert to be handled
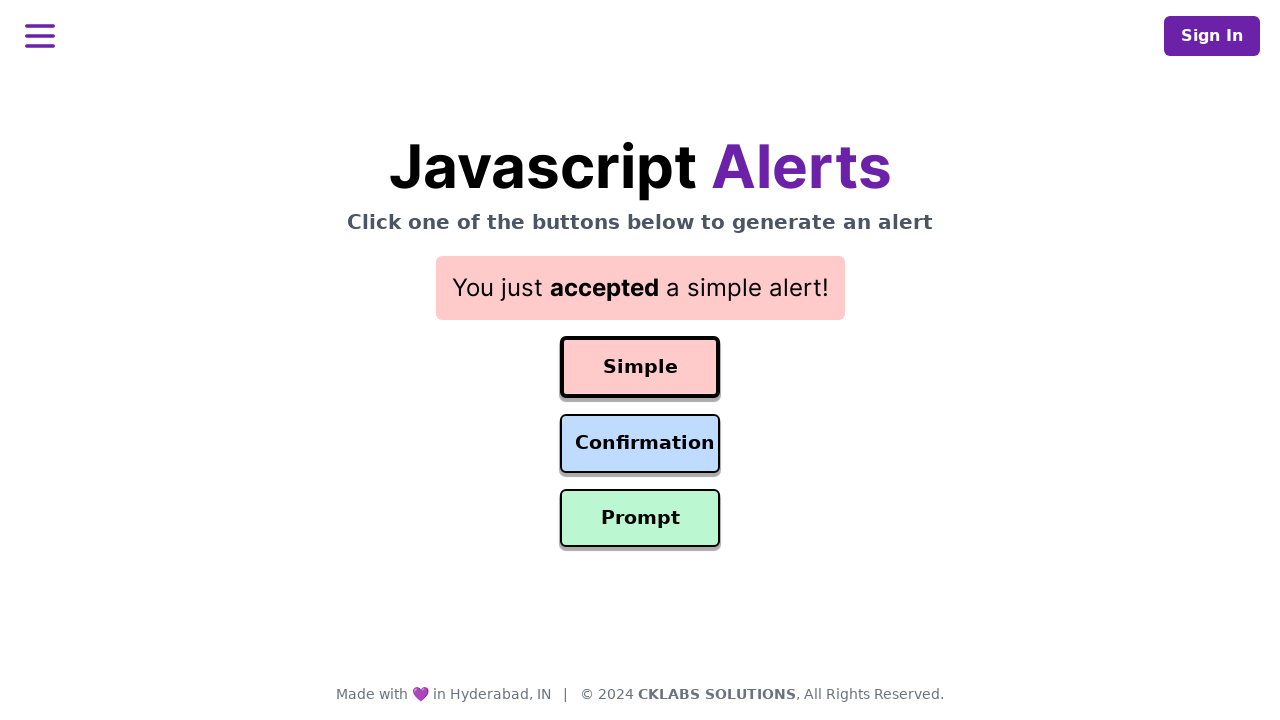

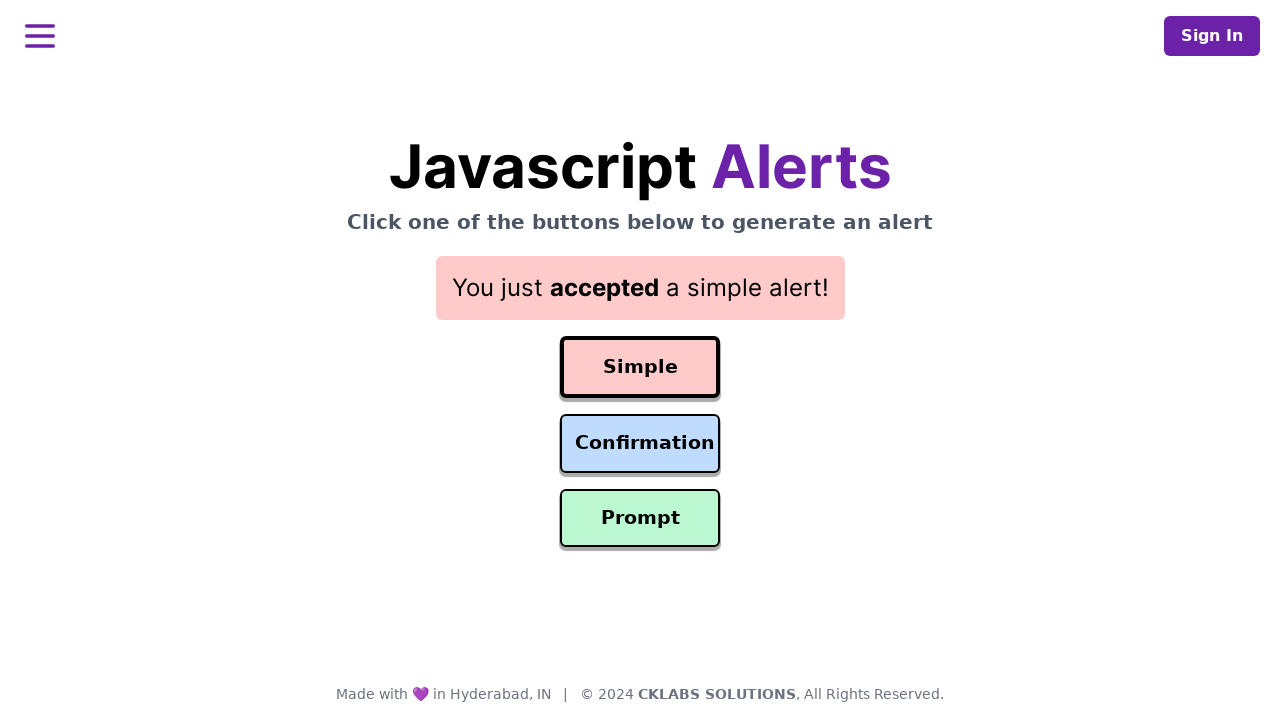